Tests dynamic page loading by clicking a Start button and waiting for a hidden "Hello World" finish text to become visible after a loading bar completes (element hidden initially).

Starting URL: http://the-internet.herokuapp.com/dynamic_loading/1

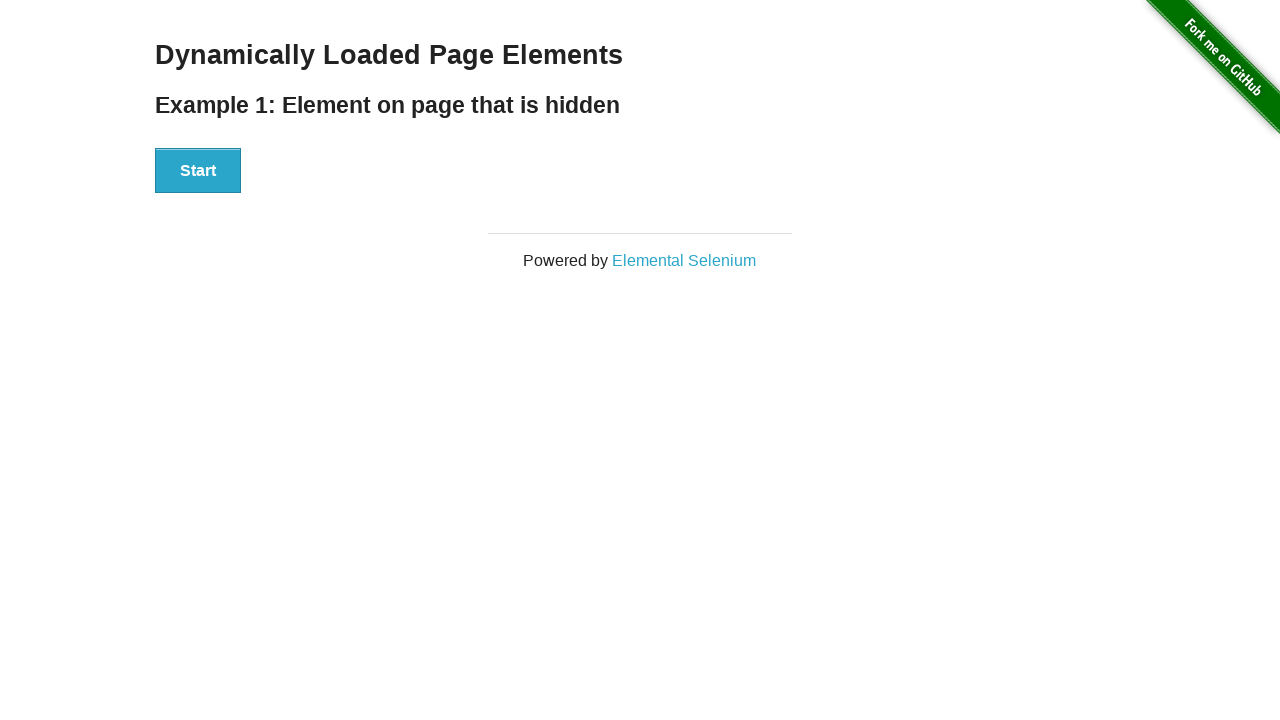

Clicked Start button to trigger dynamic loading at (198, 171) on #start button
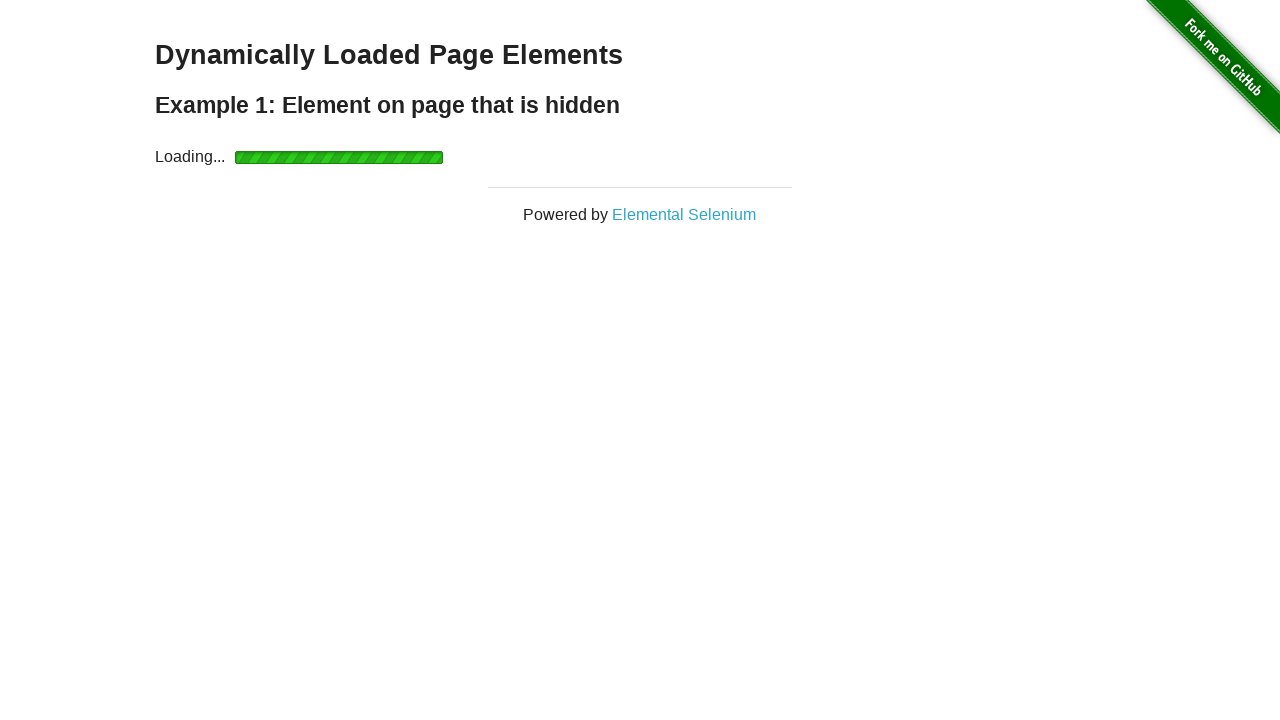

Waited for 'Hello World' finish text to become visible after loading bar completed
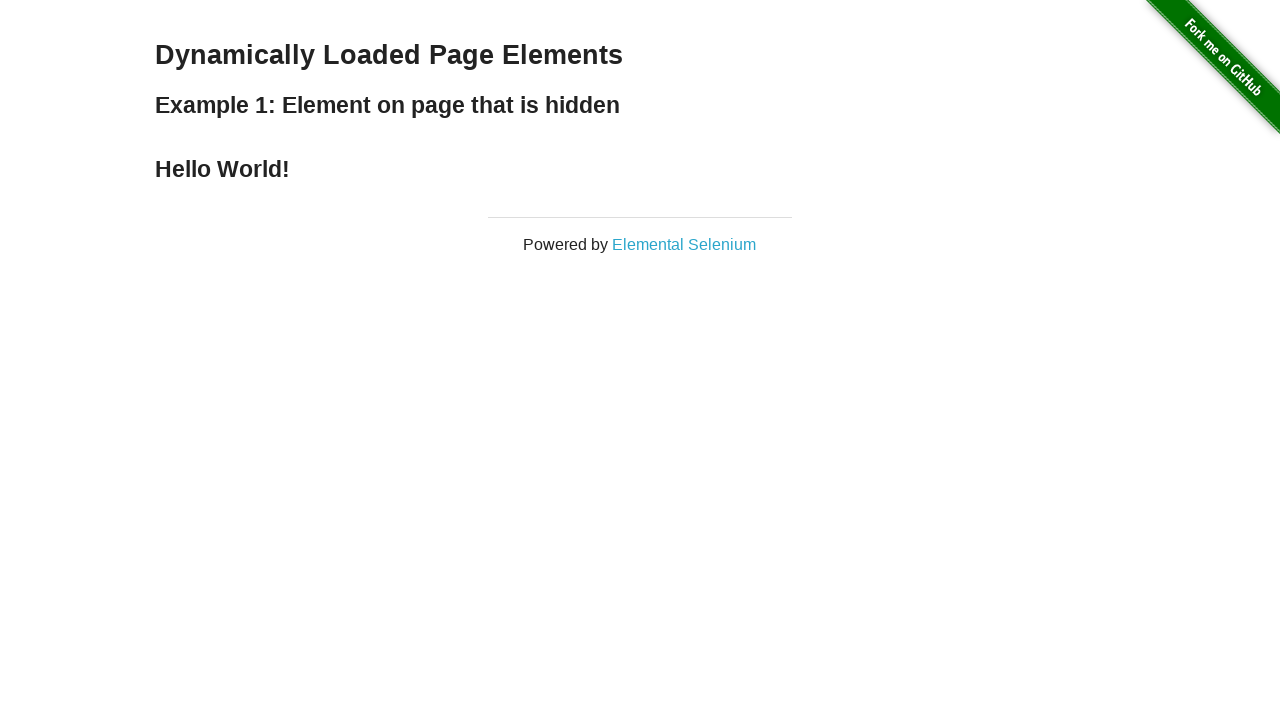

Asserted that finish element is visible
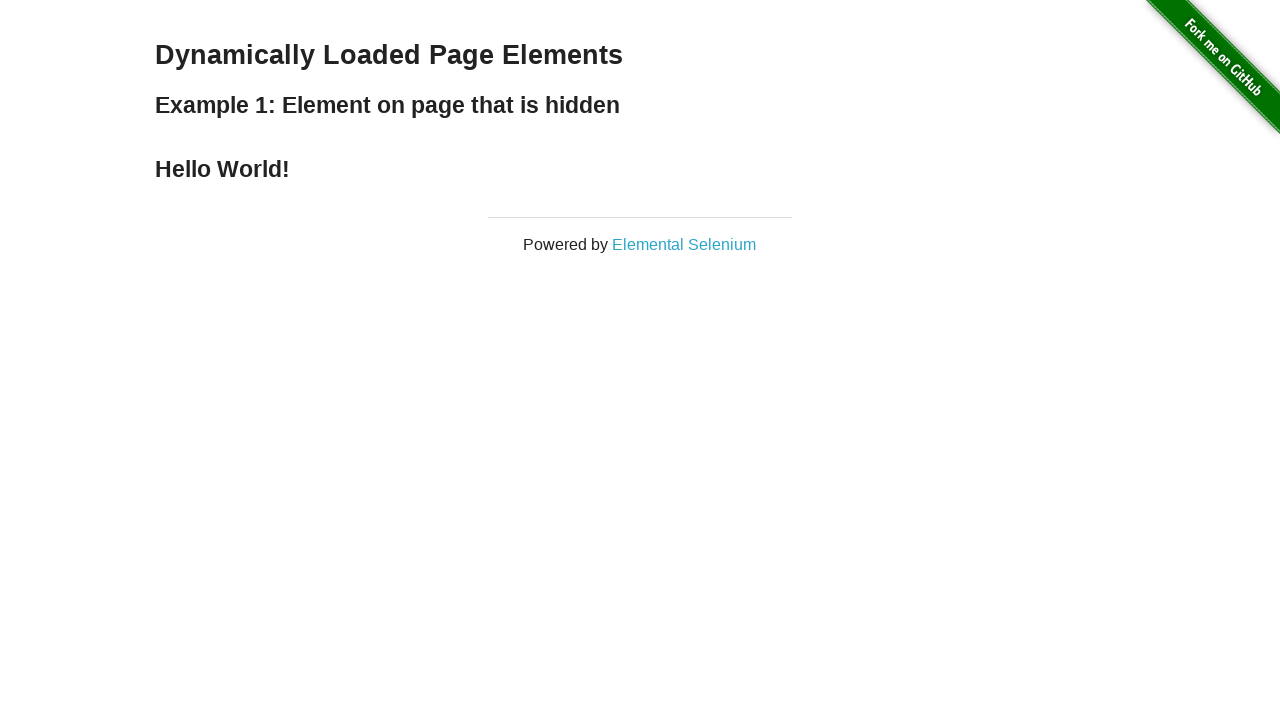

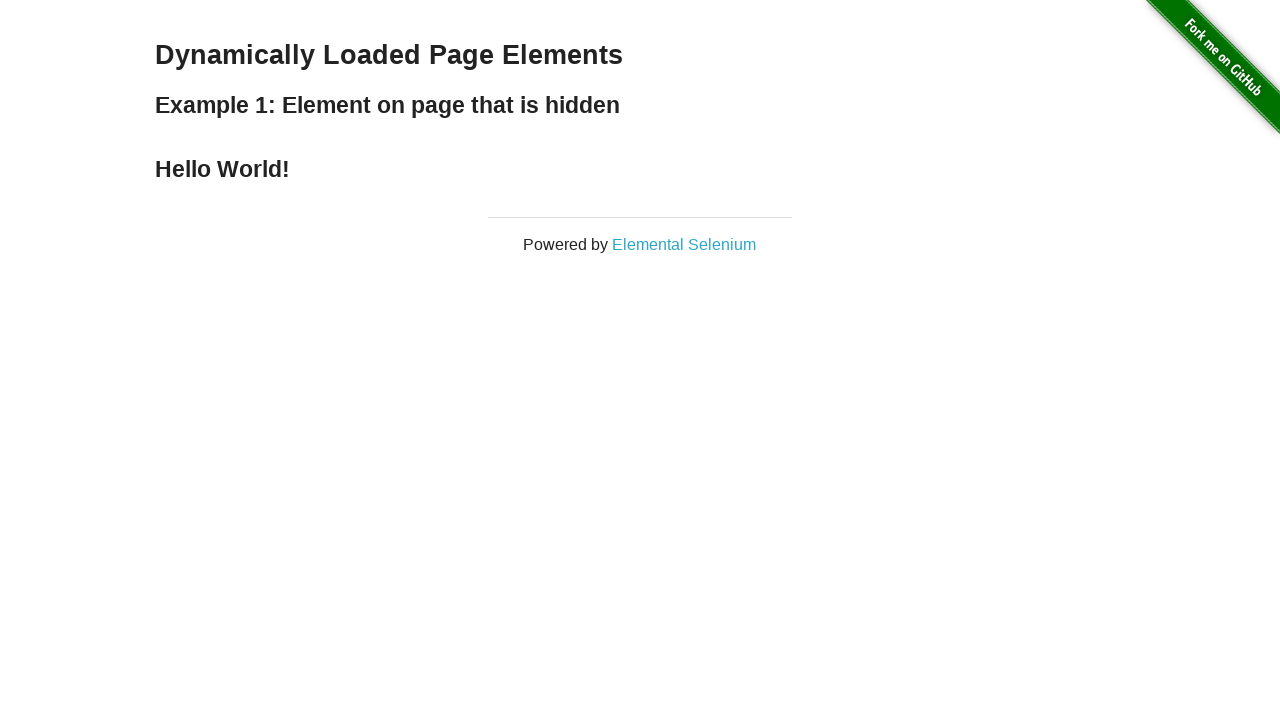